Tests dropdown selection functionality by selecting a country from a single-select dropdown and a color from another dropdown

Starting URL: https://testautomationpractice.blogspot.com/

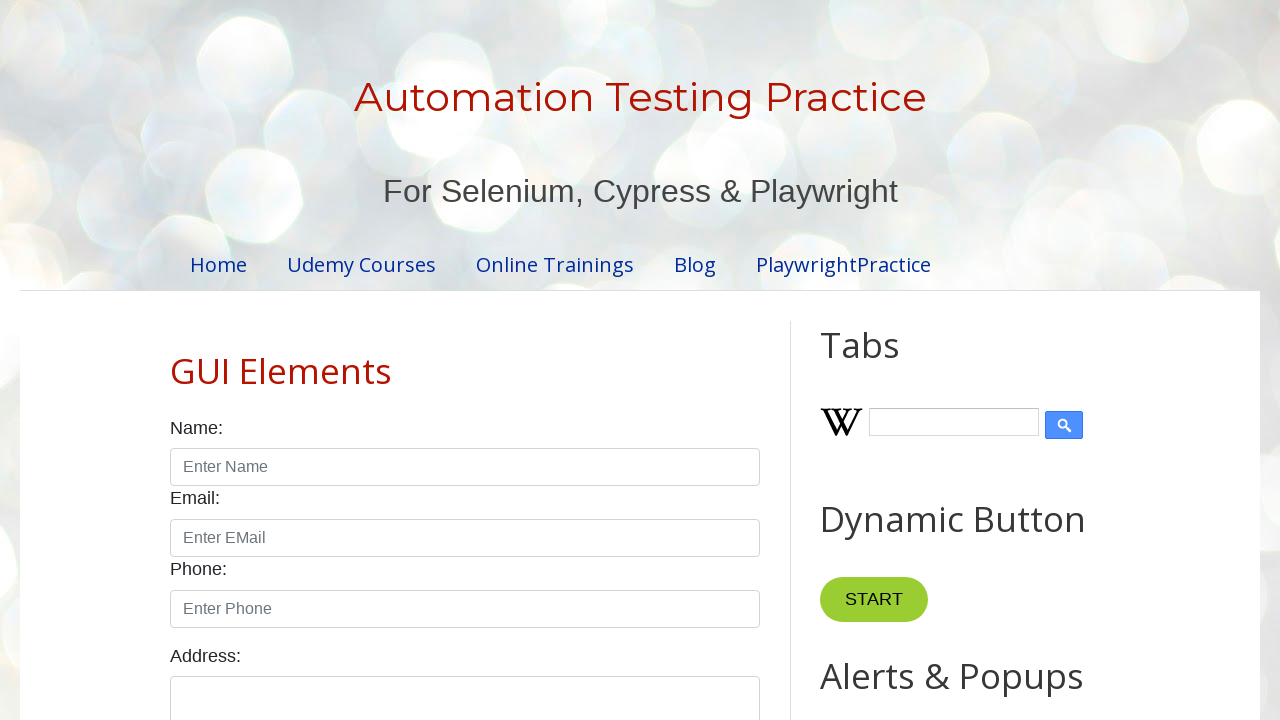

Scrolled down to make dropdowns visible
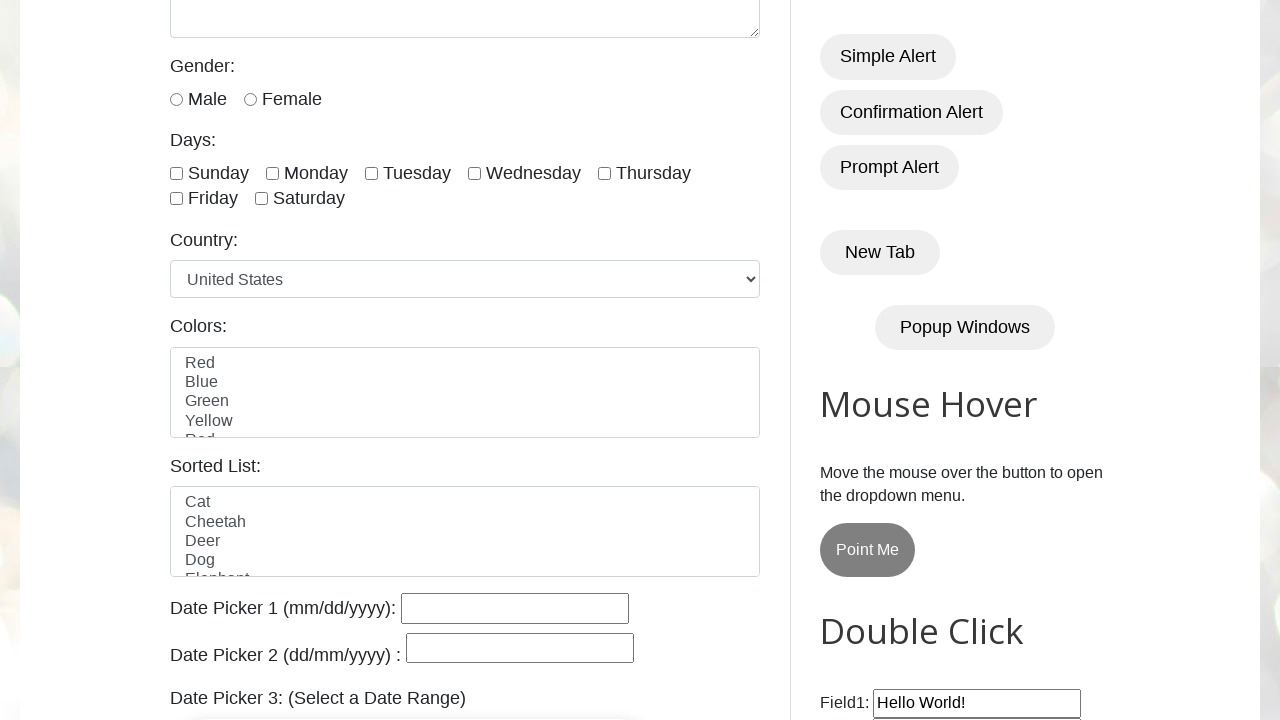

Selected 'India' from the country dropdown on #country
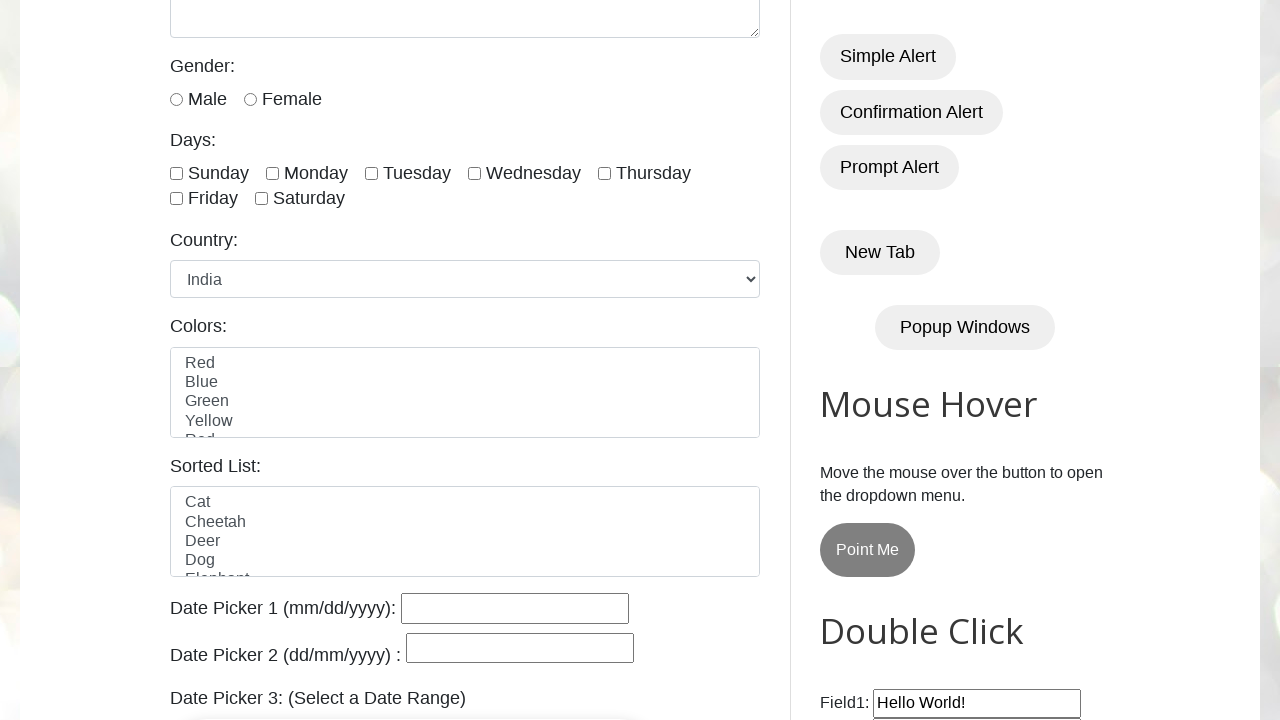

Selected 'Green' from the colors dropdown on #colors
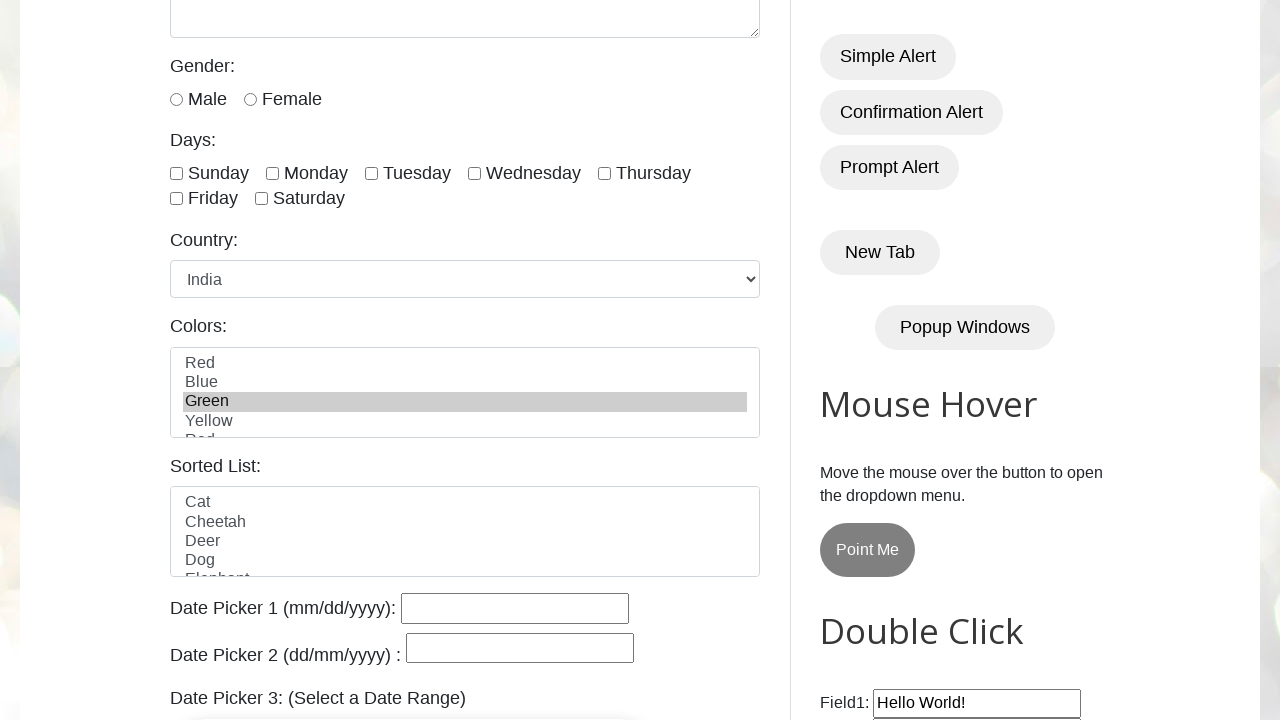

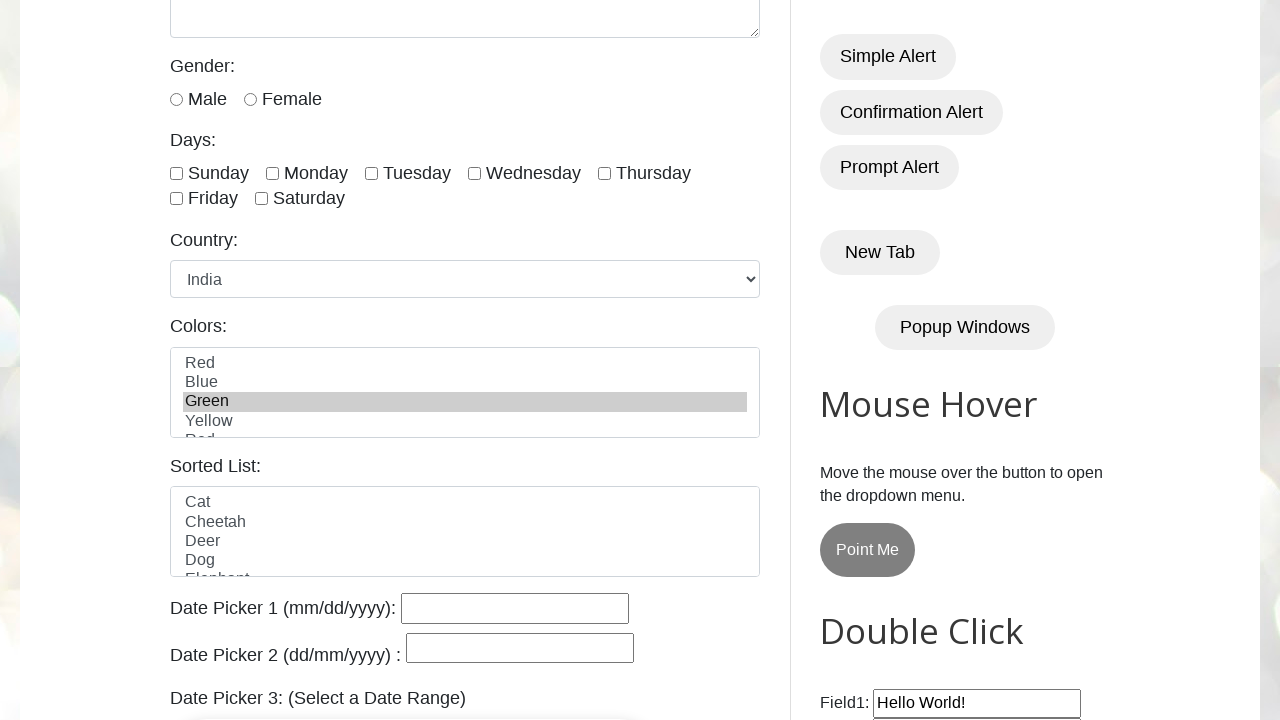